Navigates to jQuery UI website and clicks through the navigation to reach the Draggable demo page, verifying the page loads correctly.

Starting URL: https://jqueryui.com/

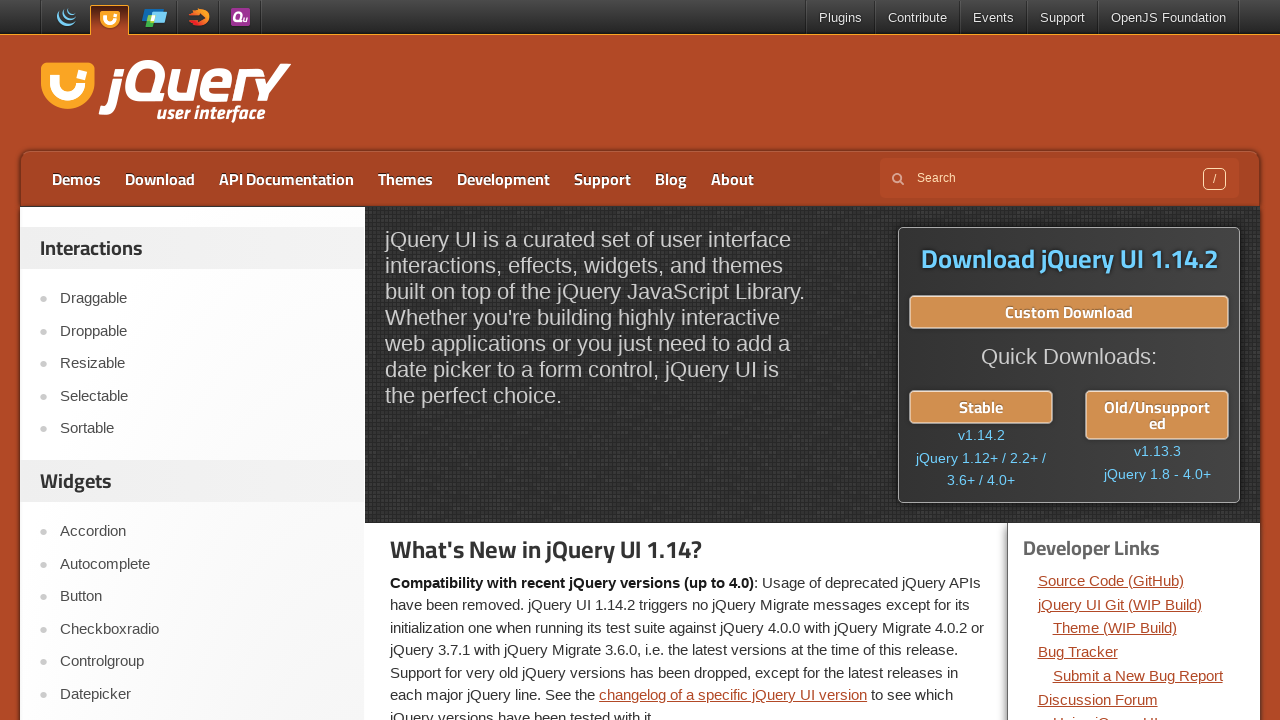

Clicked on 'Demos' link in navigation at (76, 179) on a:text('Demos')
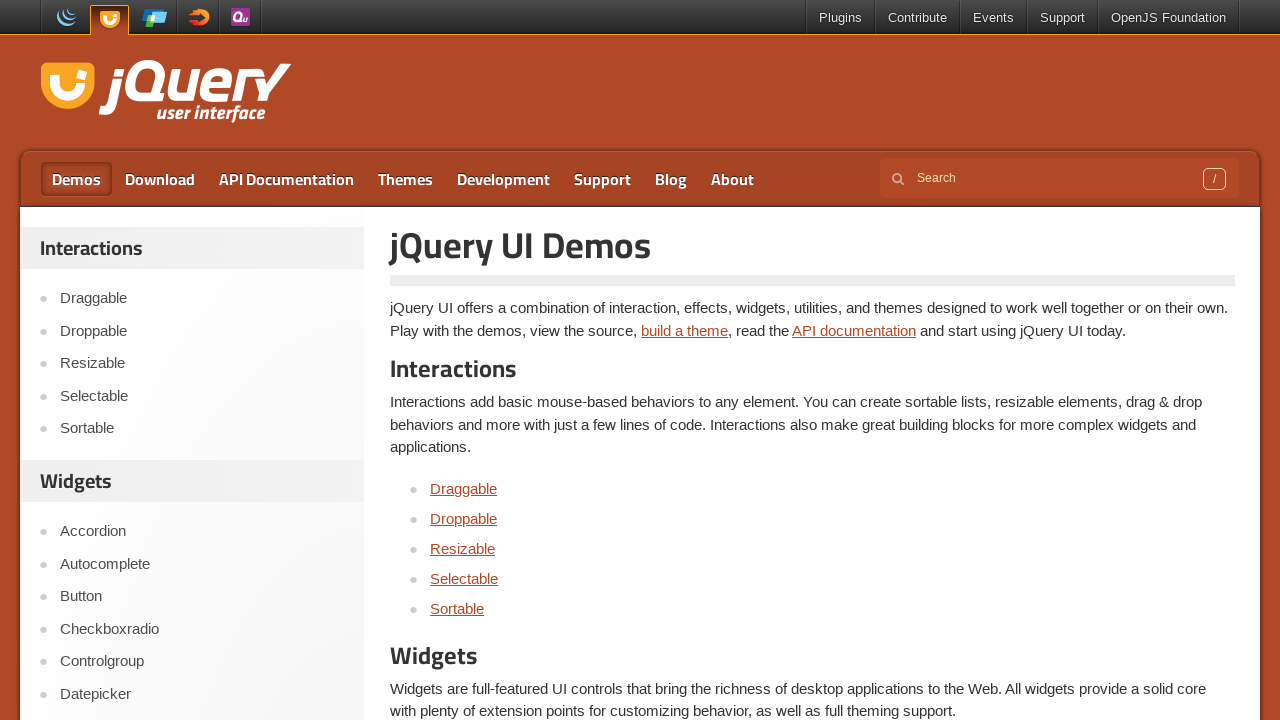

Clicked on 'Draggable' link at (464, 488) on a:text('Draggable')
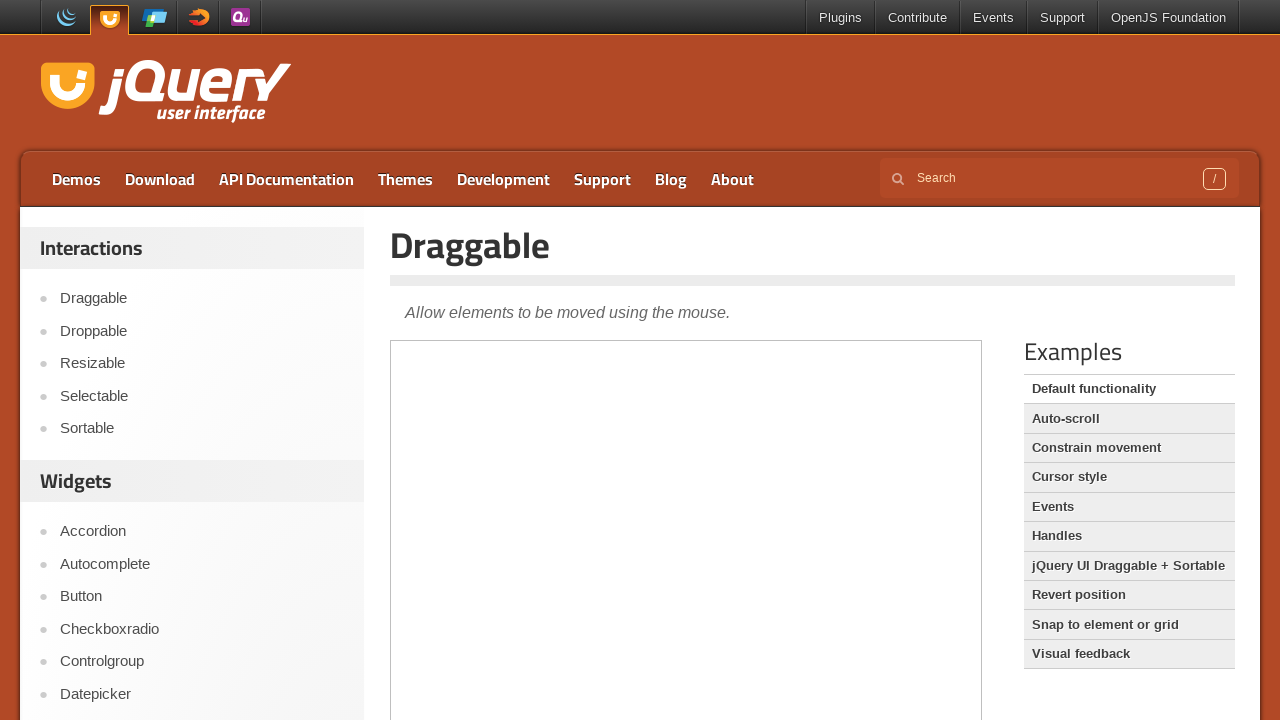

Clicked on 'Draggable' heading to verify it exists at (813, 245) on h1:text('Draggable')
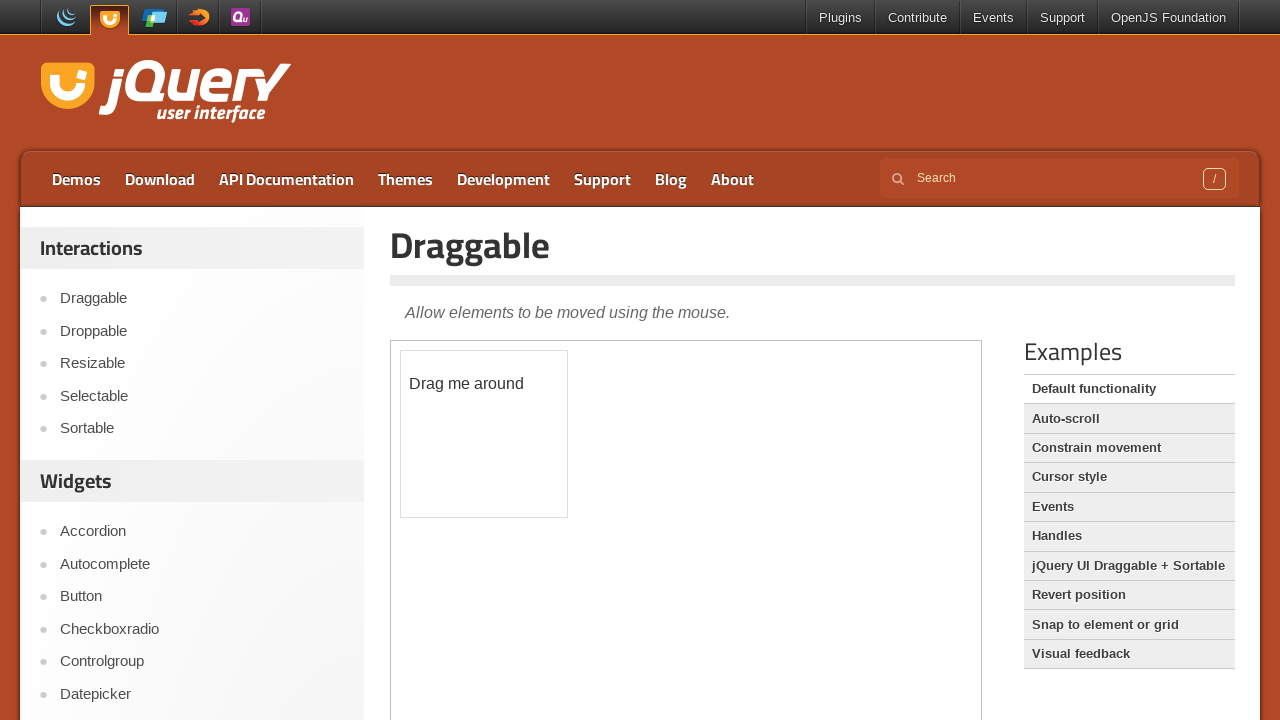

Draggable demo page loaded successfully
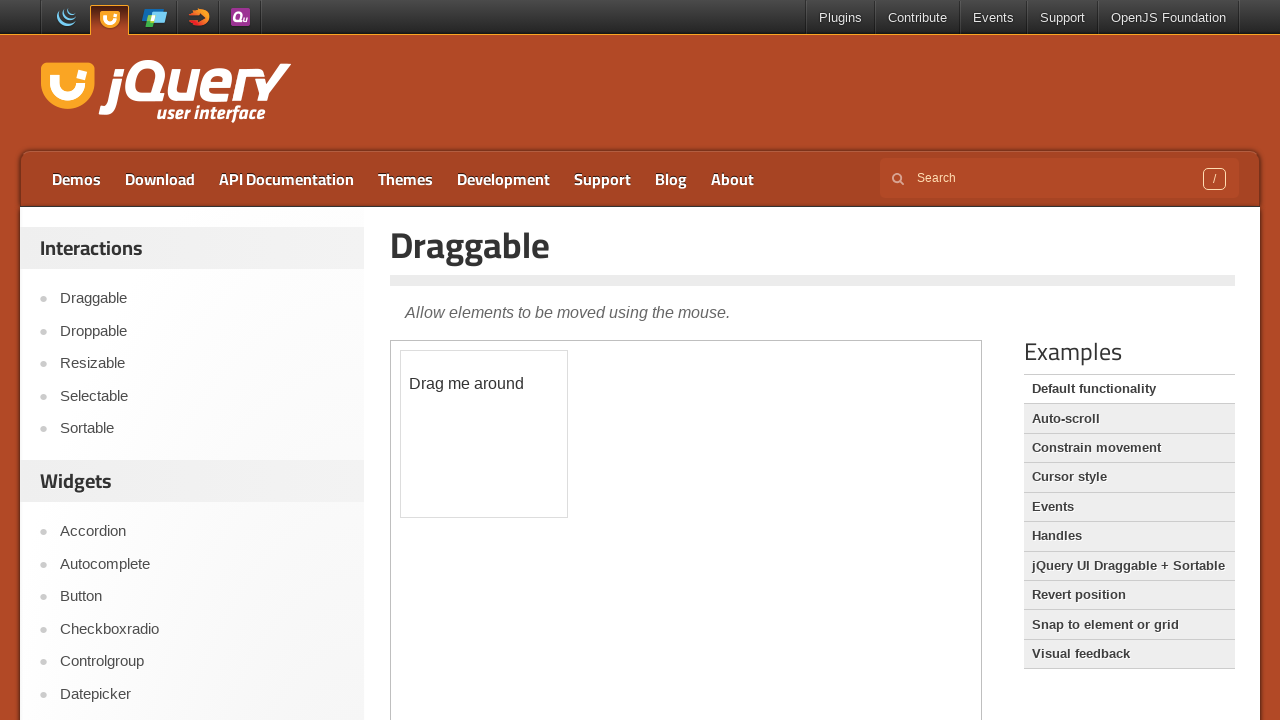

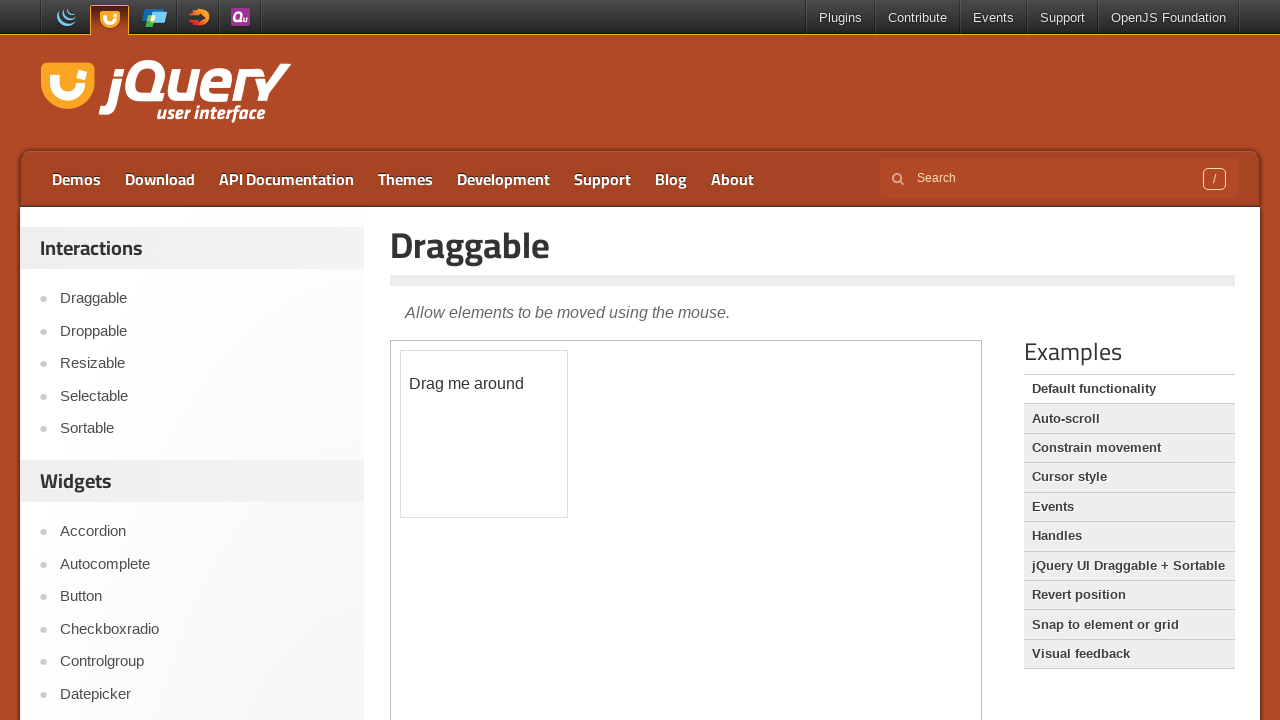